Tests a todo application by checking off items, adding a new todo item, archiving completed items, and verifying the list state

Starting URL: http://crossbrowsertesting.github.io/

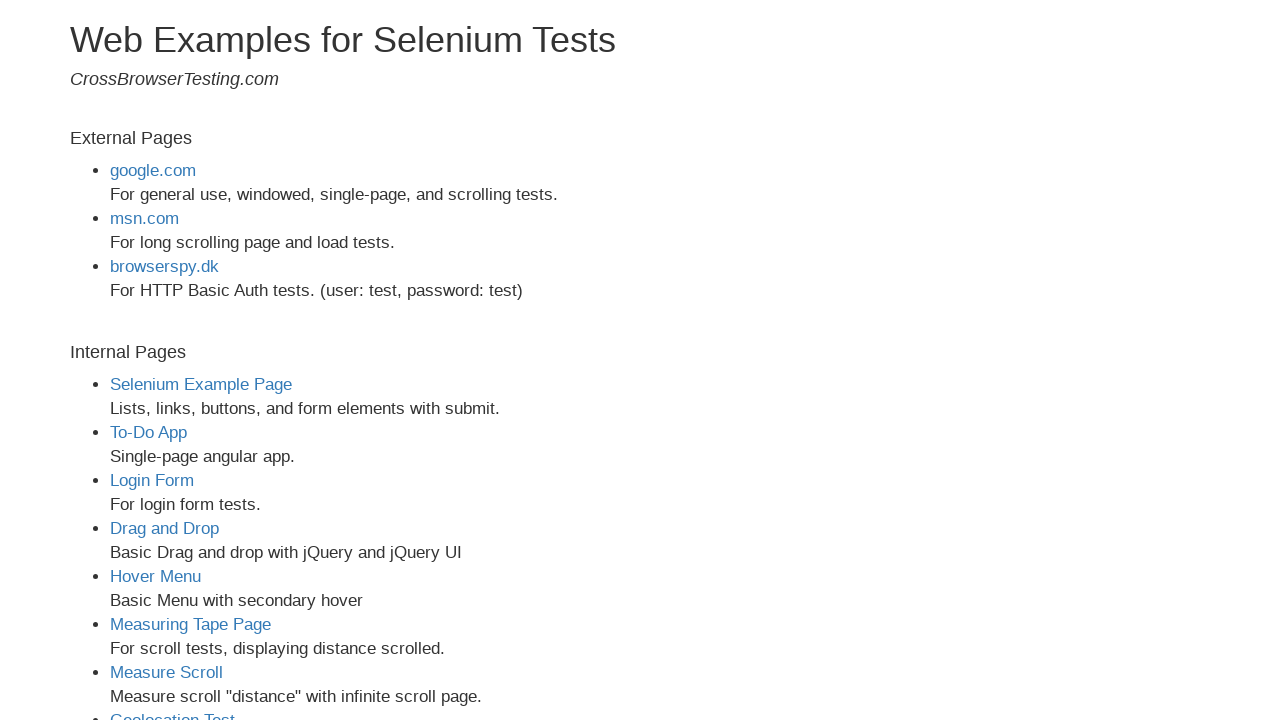

Clicked link to navigate to todo app page at (148, 432) on xpath=//a[@href='todo-app.html']
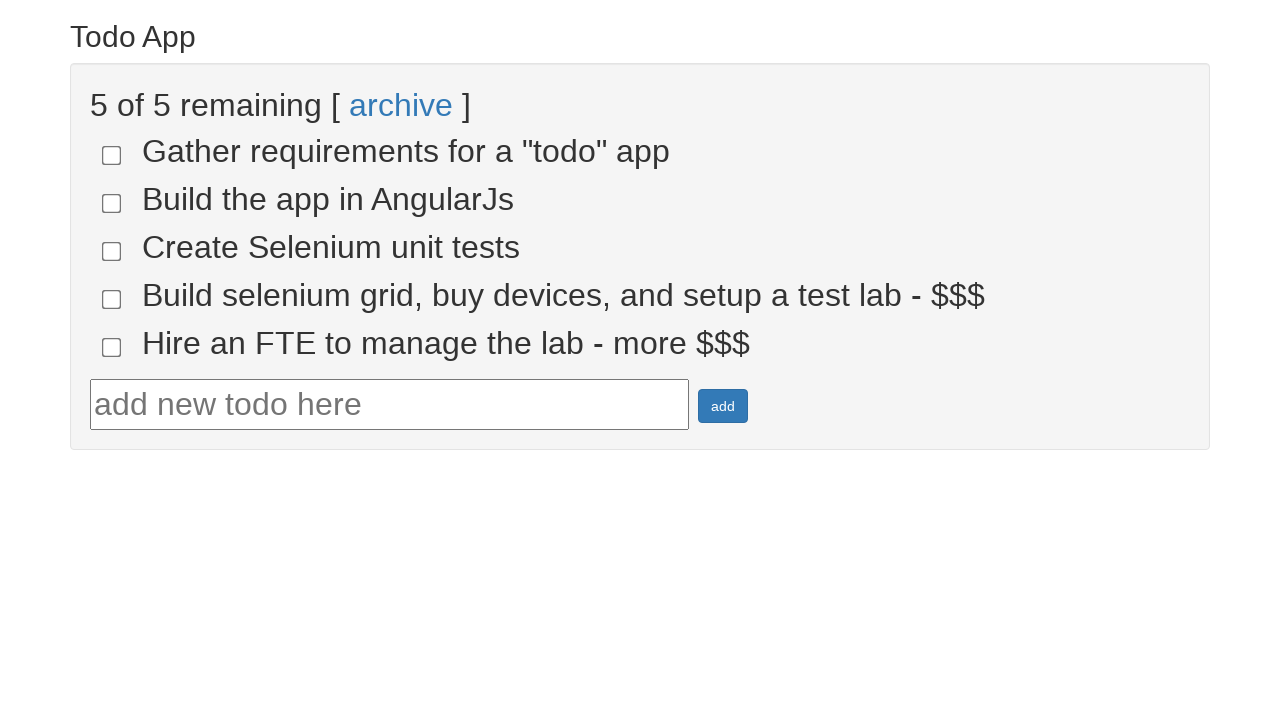

Checked off todo item 4 at (112, 299) on input[name='todo-4']
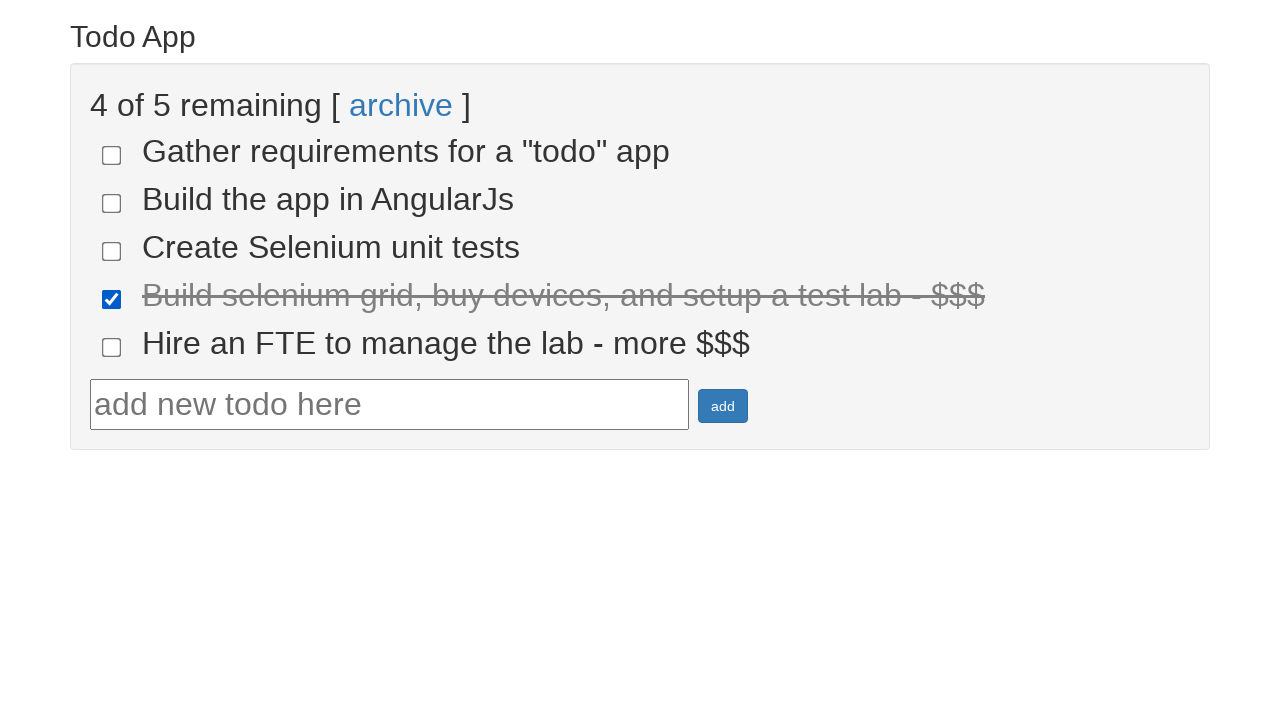

Checked off todo item 5 at (112, 347) on input[name='todo-5']
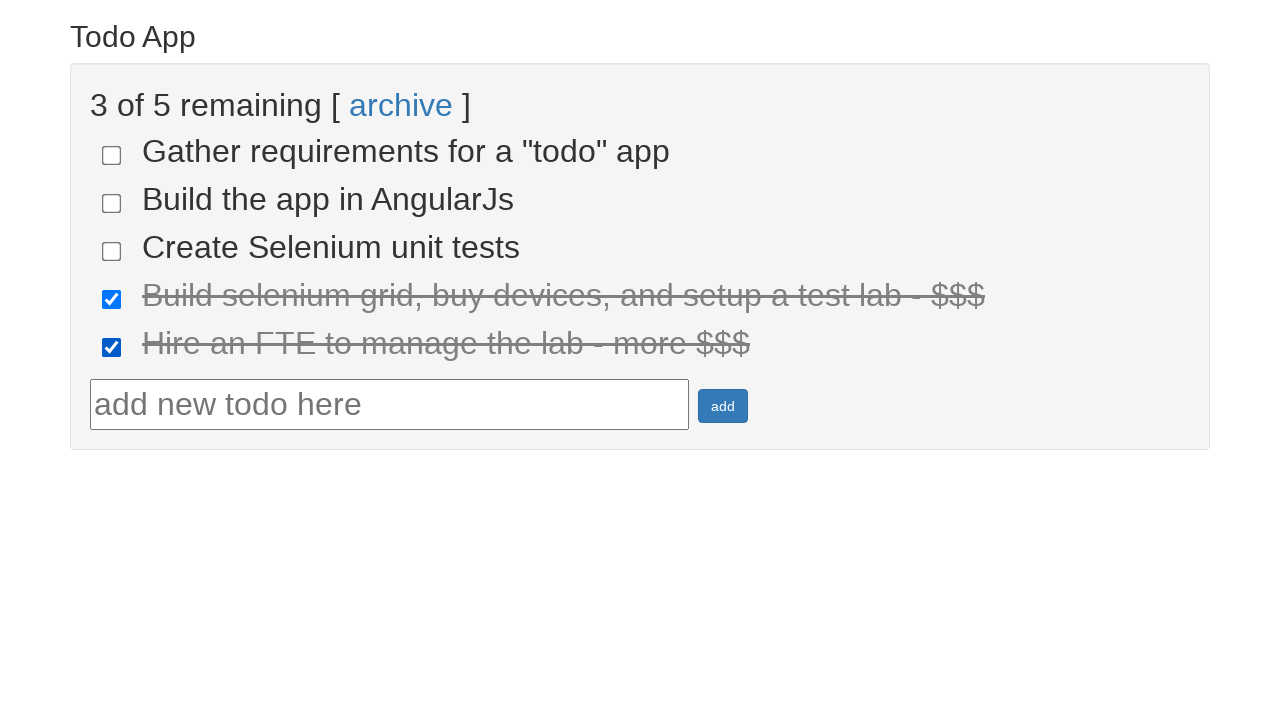

Verified 2 items are marked as done
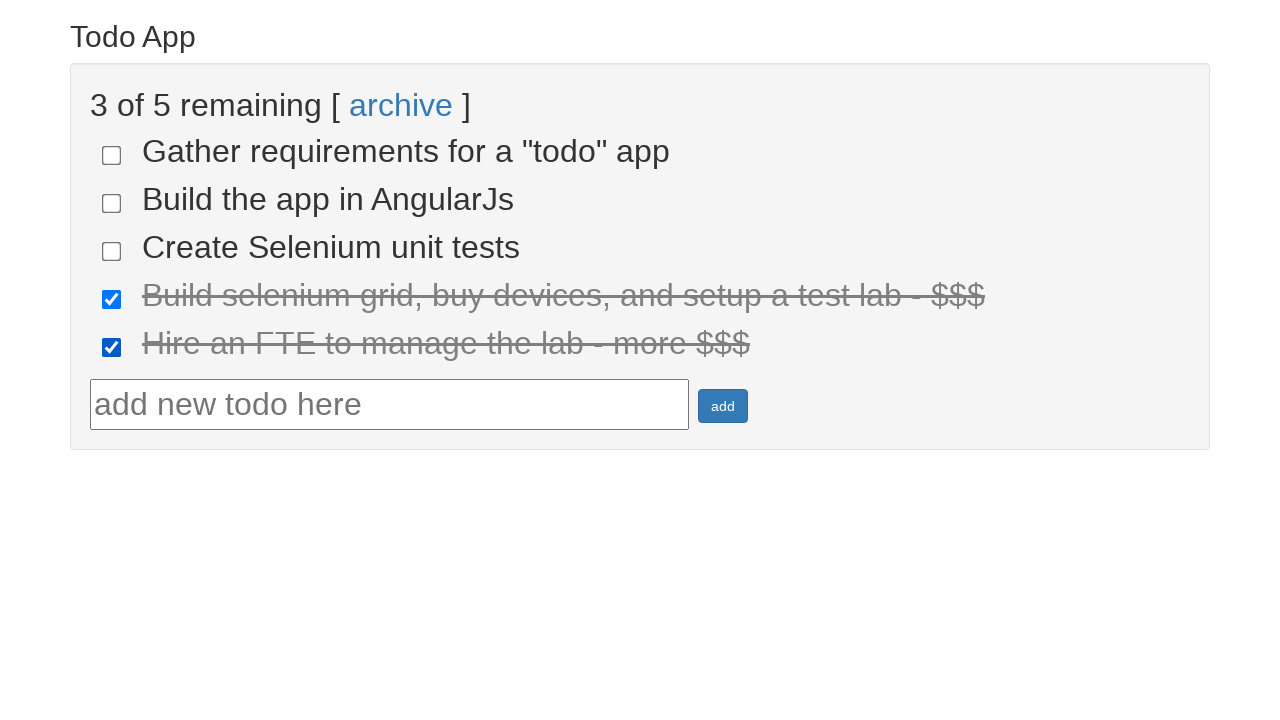

Filled todo text field with new item description on #todotext
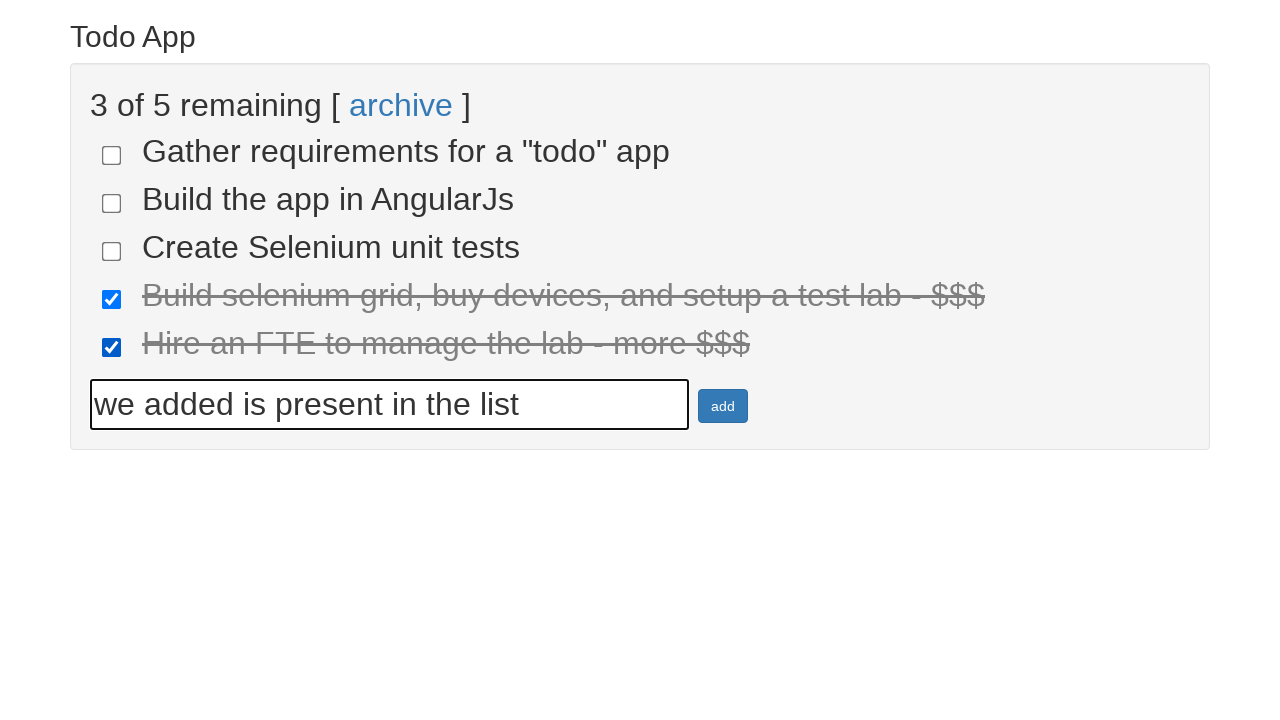

Clicked add button to create new todo item at (723, 406) on #addbutton
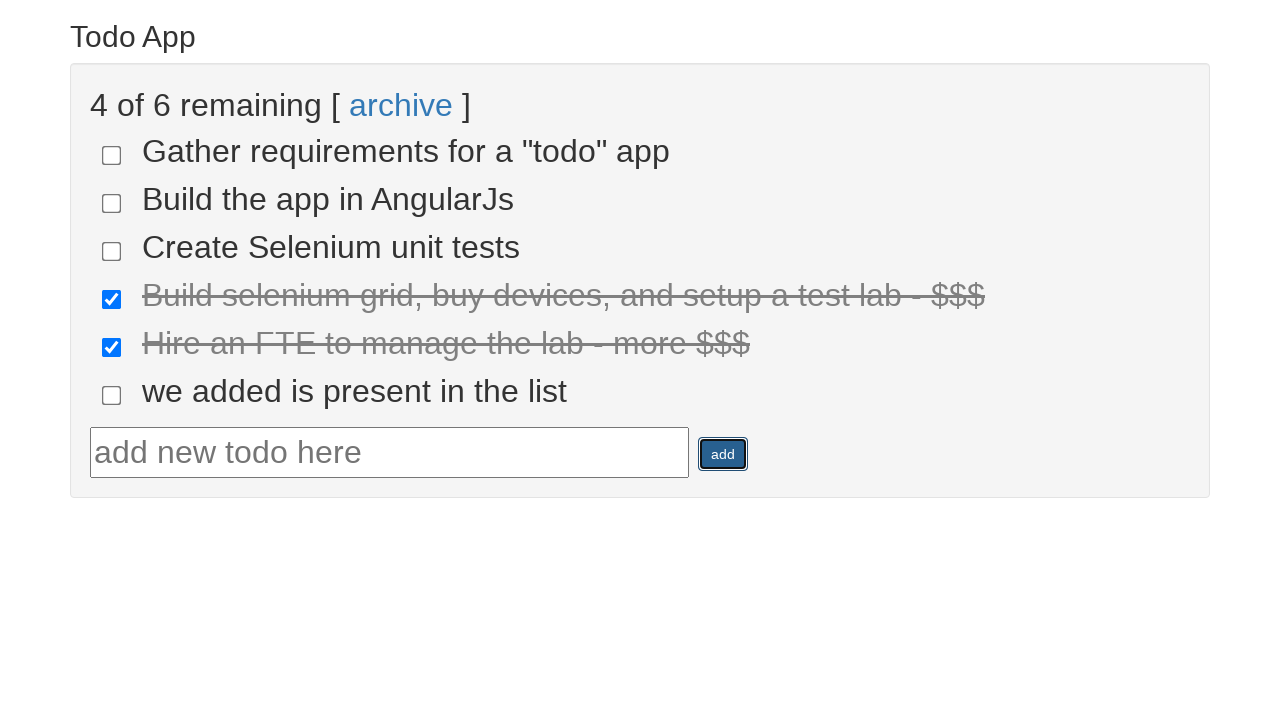

Verified new todo item is visible in the list
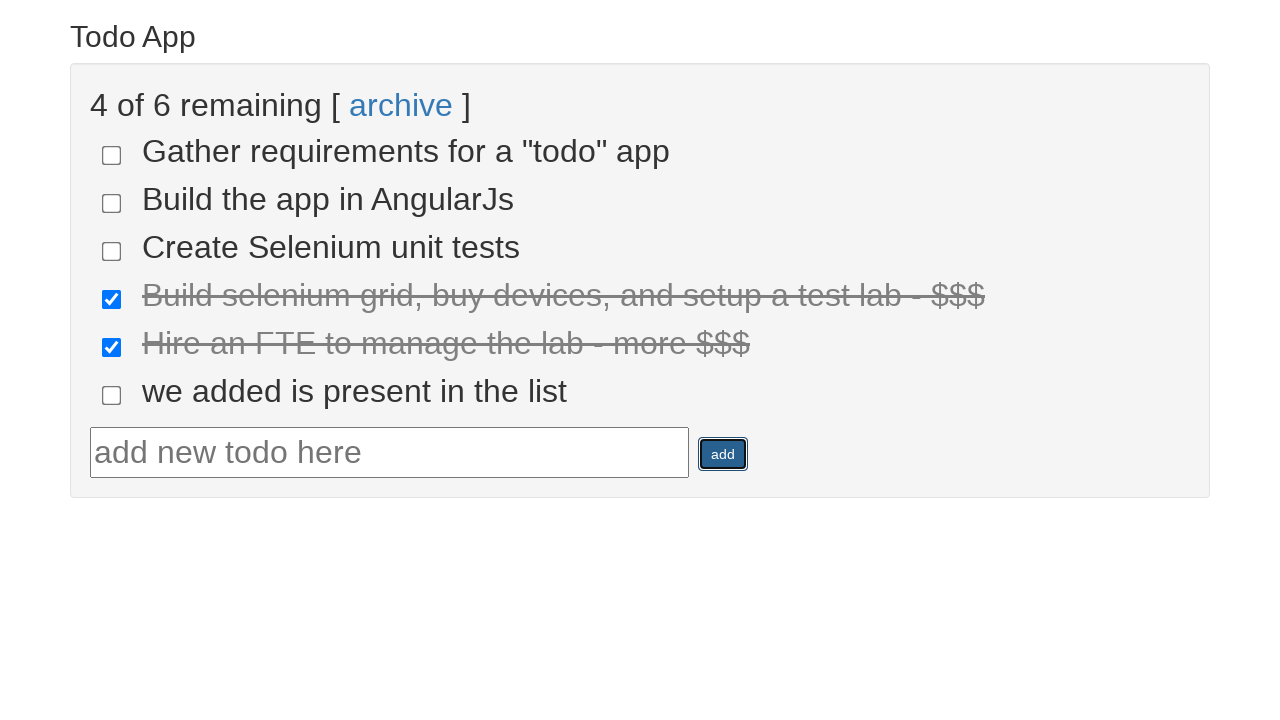

Clicked archive button to archive completed items at (401, 105) on a
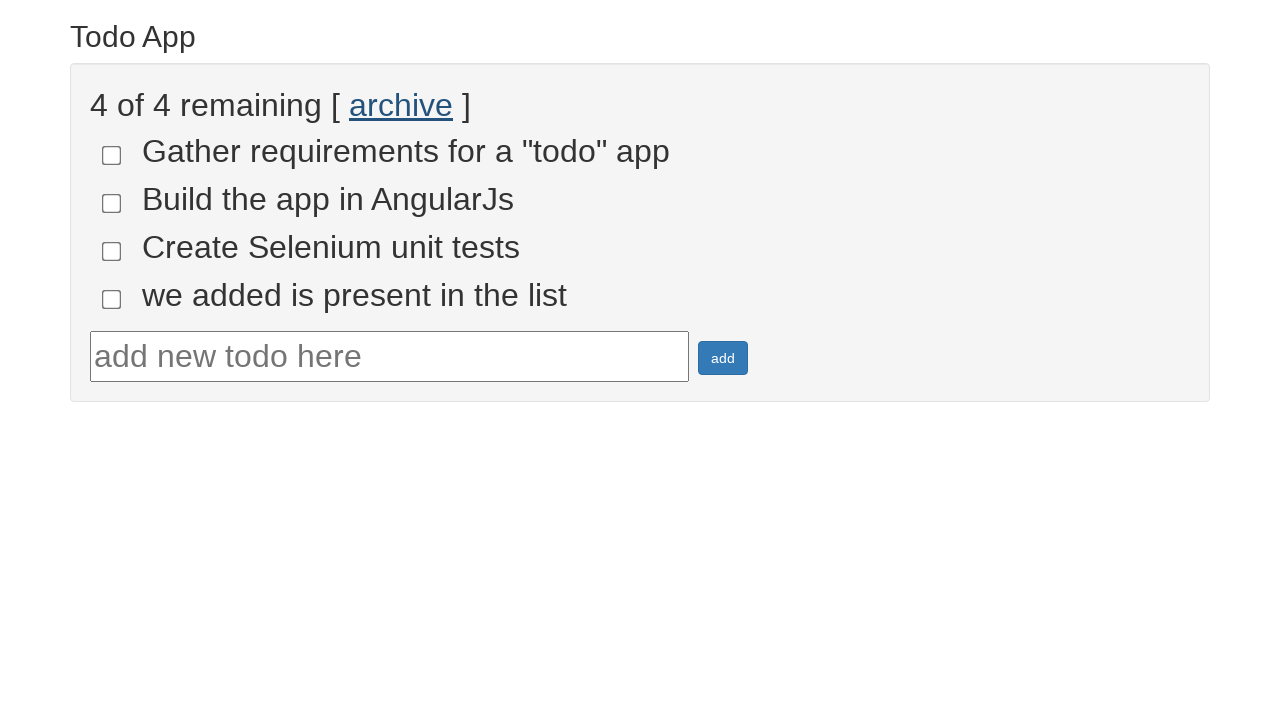

Verified 4 items remain uncompleted after archiving
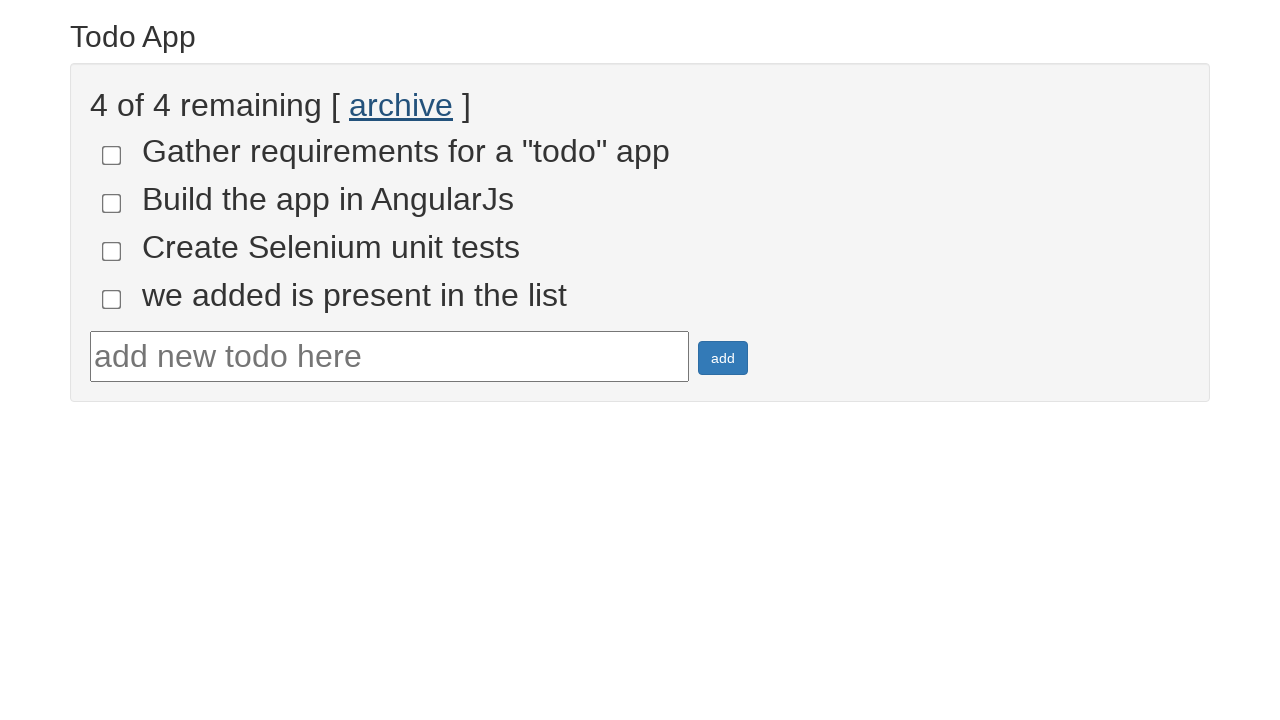

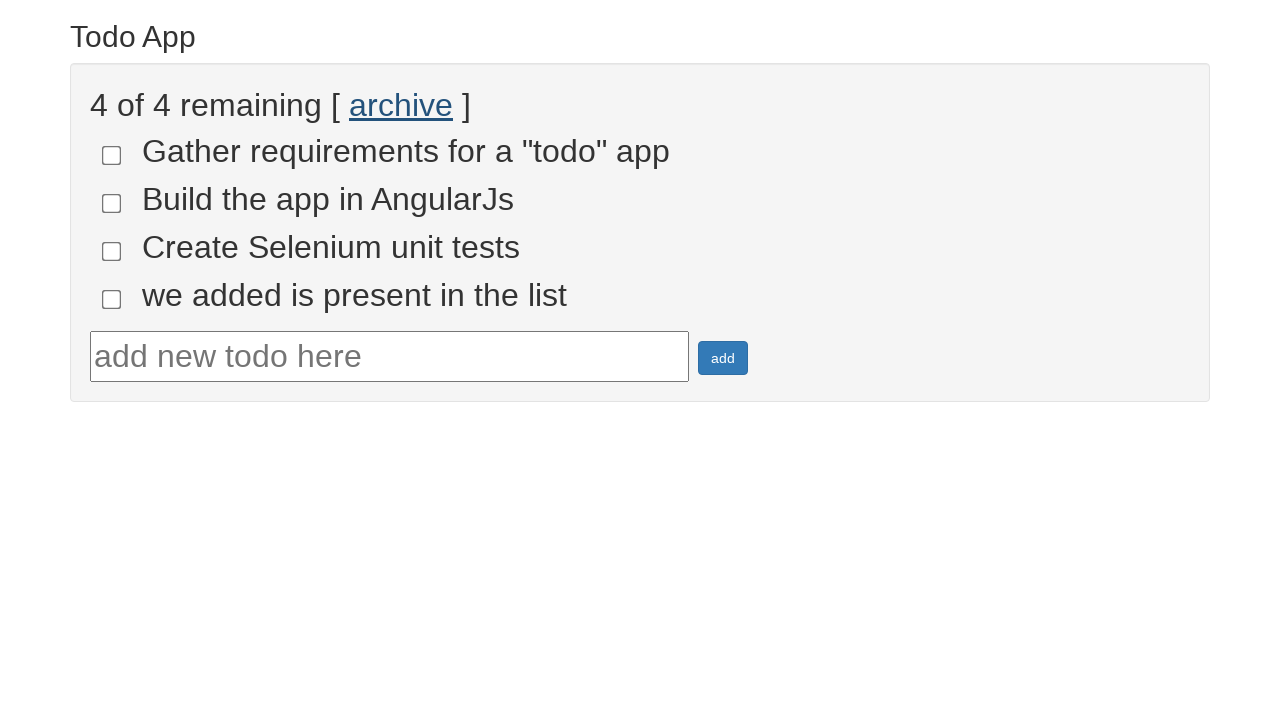